Tests API response mocking by intercepting the fruits API call, modifying the second fruit's name to "MY NEW NAME", and verifying it appears on the page.

Starting URL: https://demo.playwright.dev/api-mocking

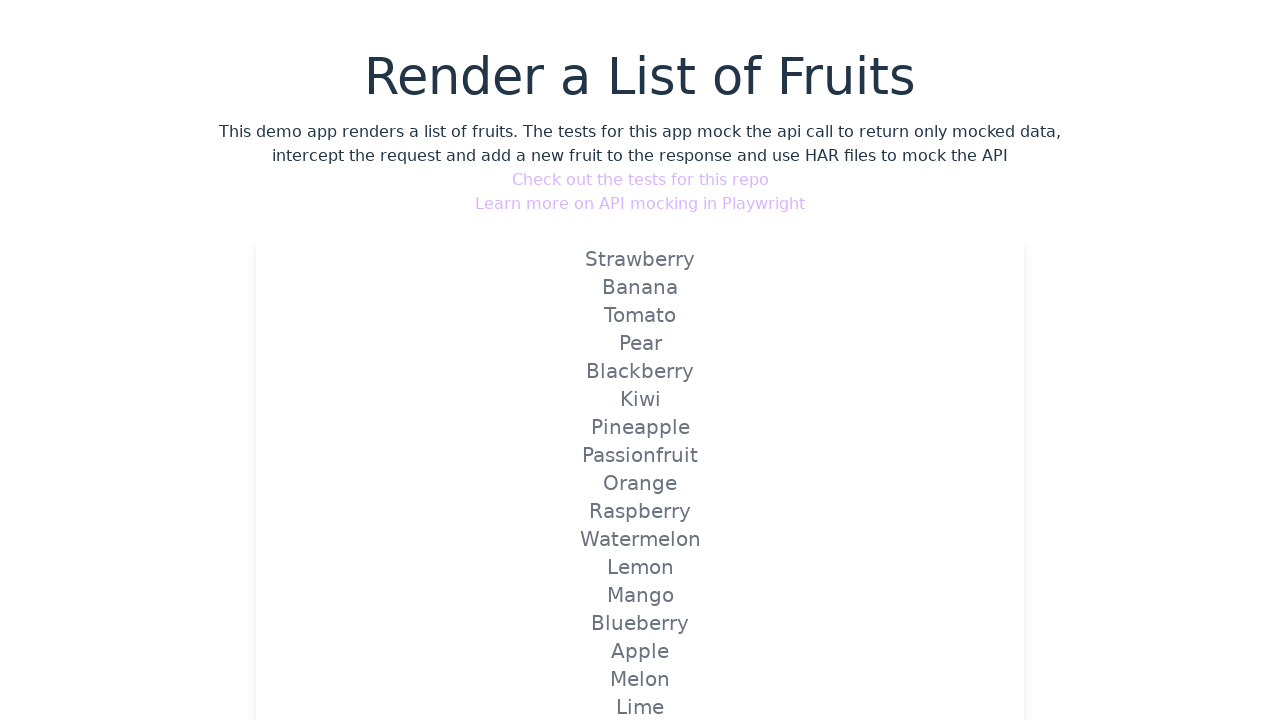

Set up route interceptor to mock fruits API response
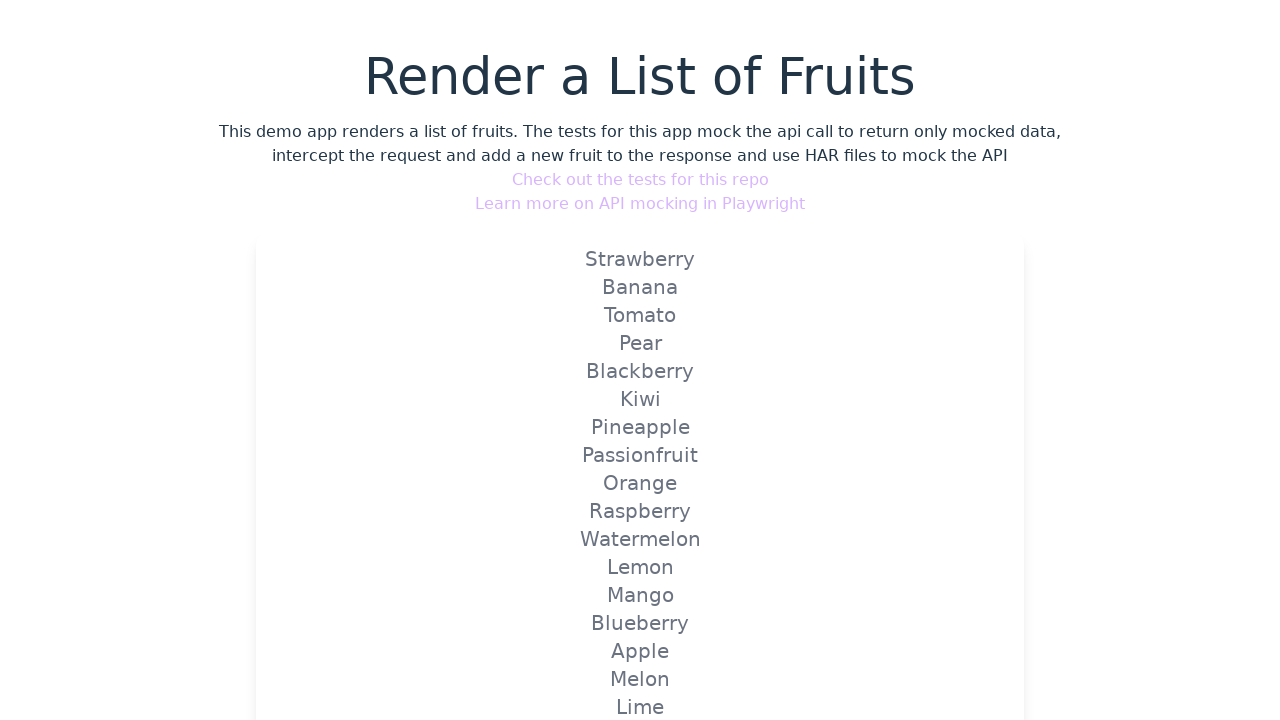

Navigated to API mocking demo page at https://demo.playwright.dev/api-mocking
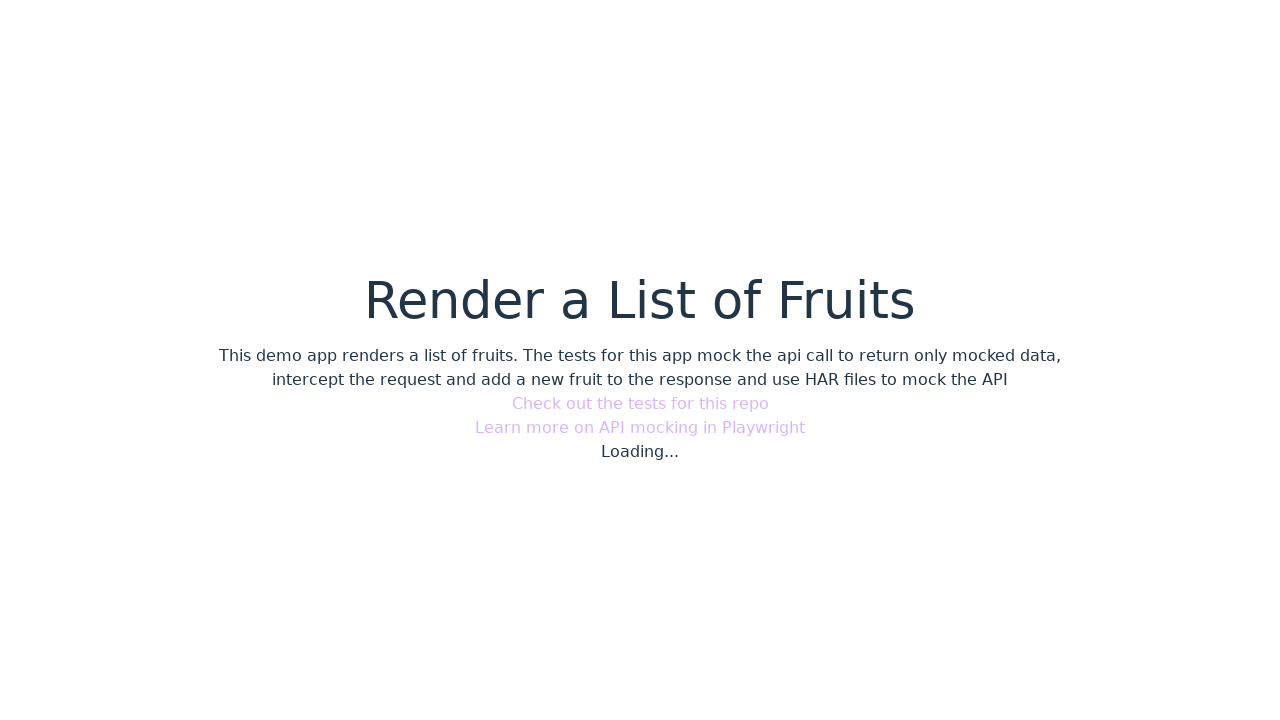

Verified modified fruit name 'MY NEW NAME' is visible on the page
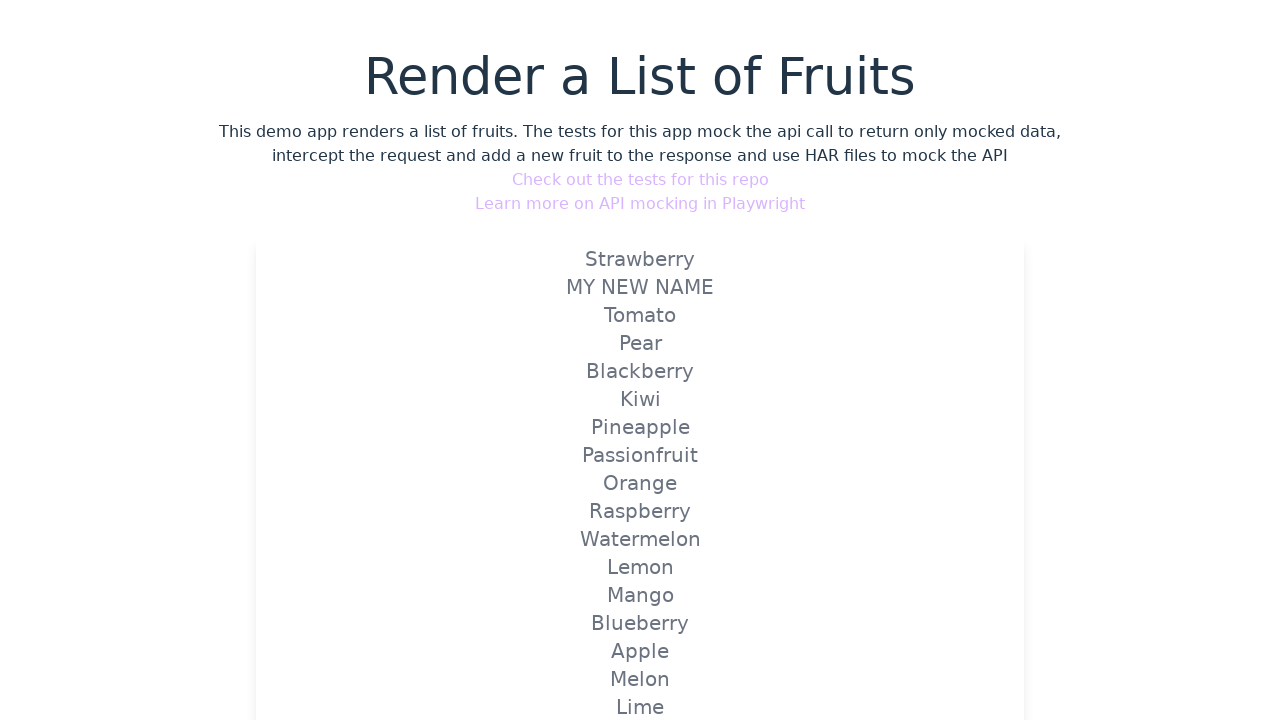

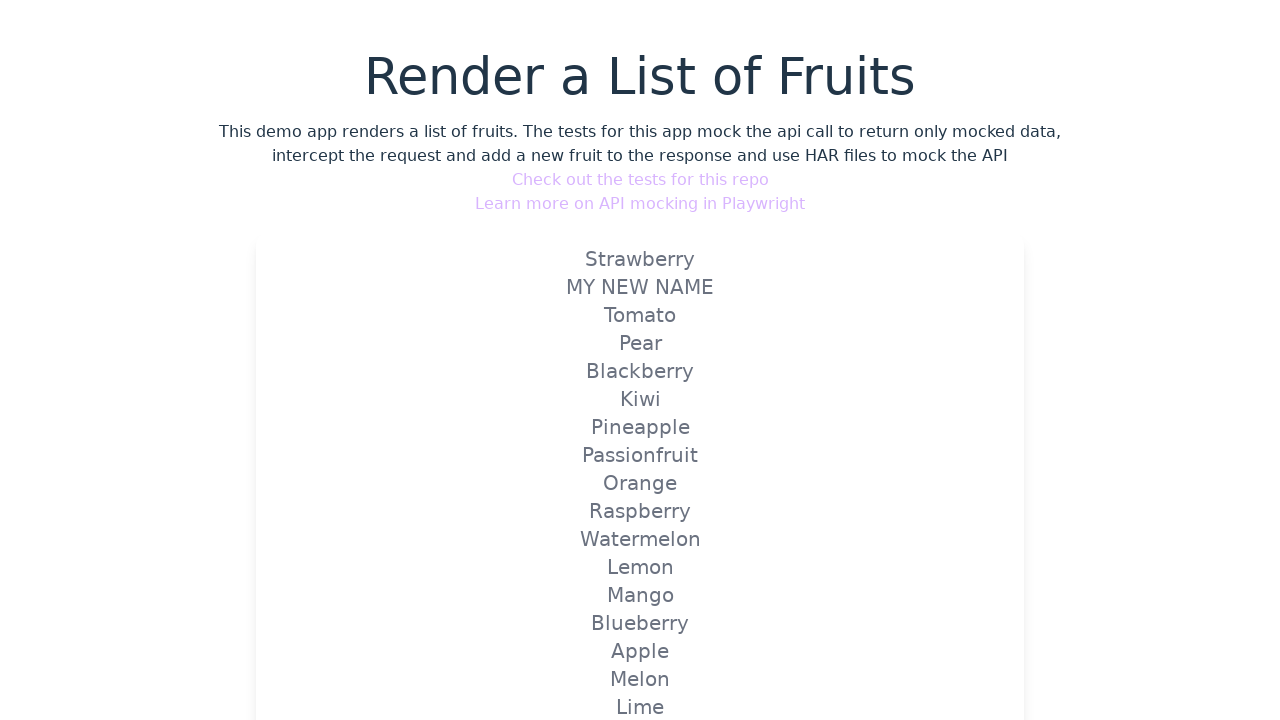